Navigates to Habr.com and clicks on the footer container element

Starting URL: https://habr.com/ru/

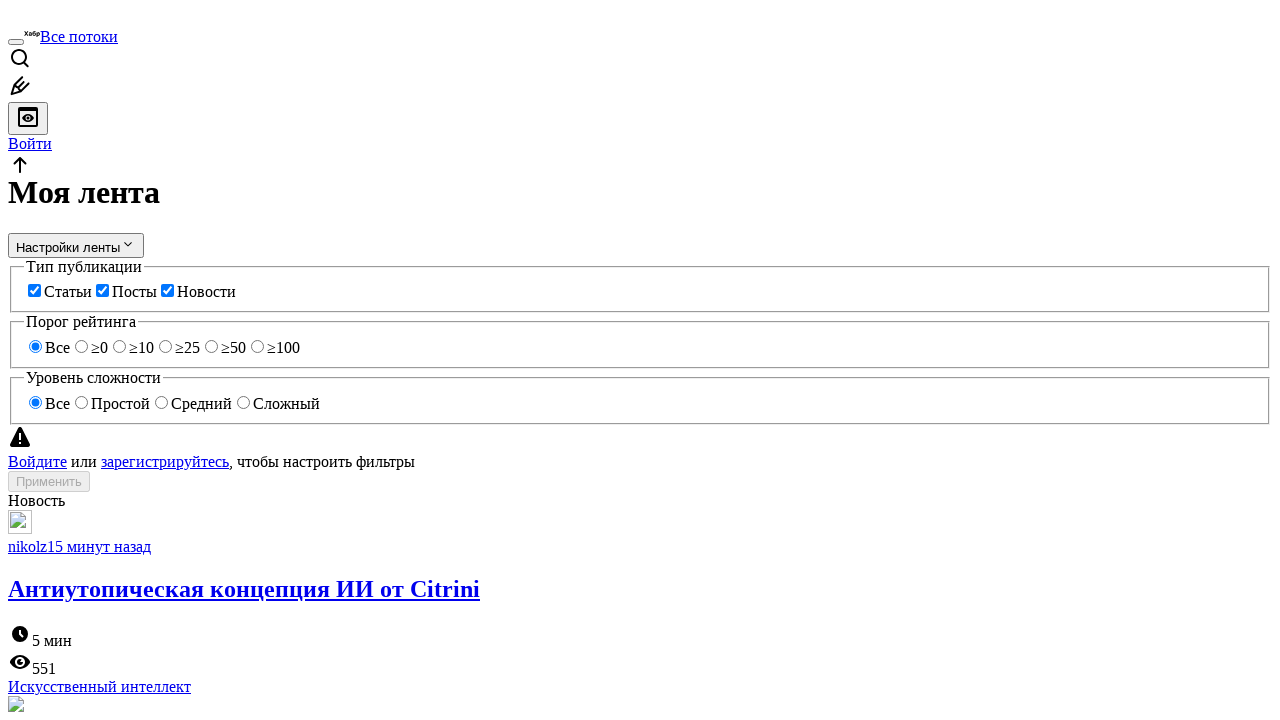

Navigated to Habr.com
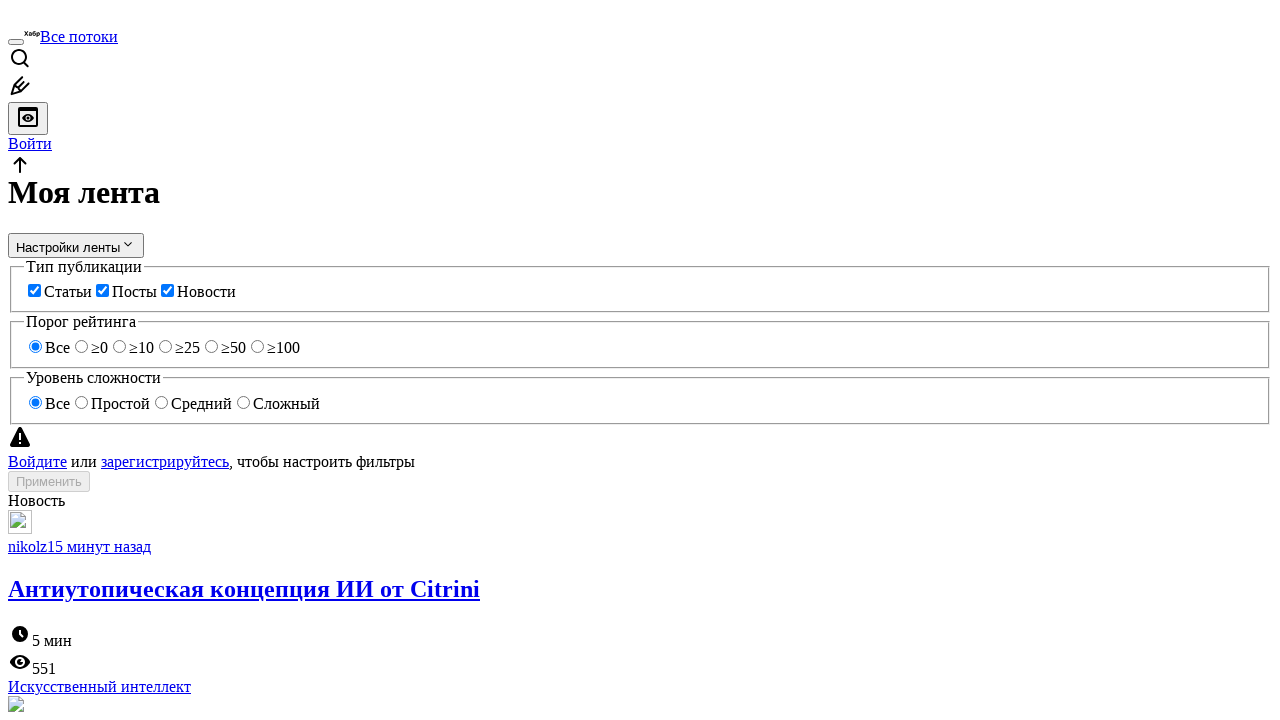

Clicked on the footer container element at (640, 672) on div[class='tm-footer__container']
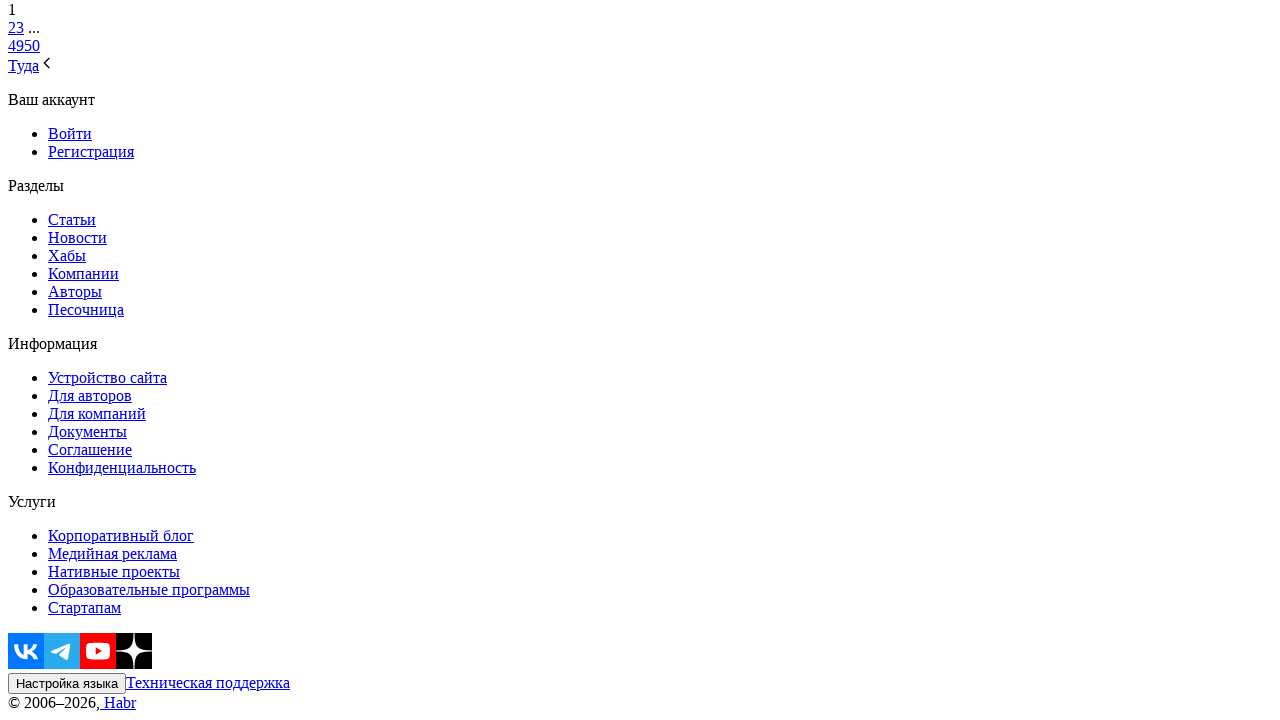

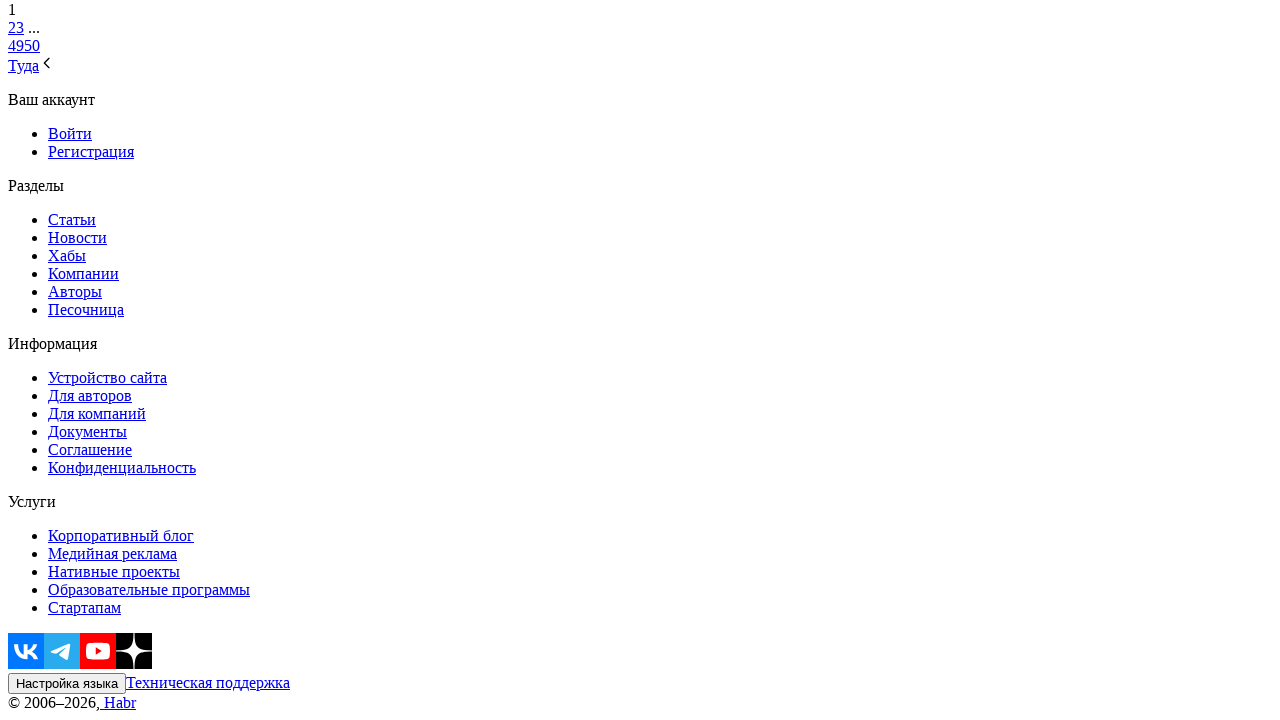